Performs a search on DuckDuckGo by entering "Persian Cat" as the search query and submitting the form

Starting URL: https://duckduckgo.com

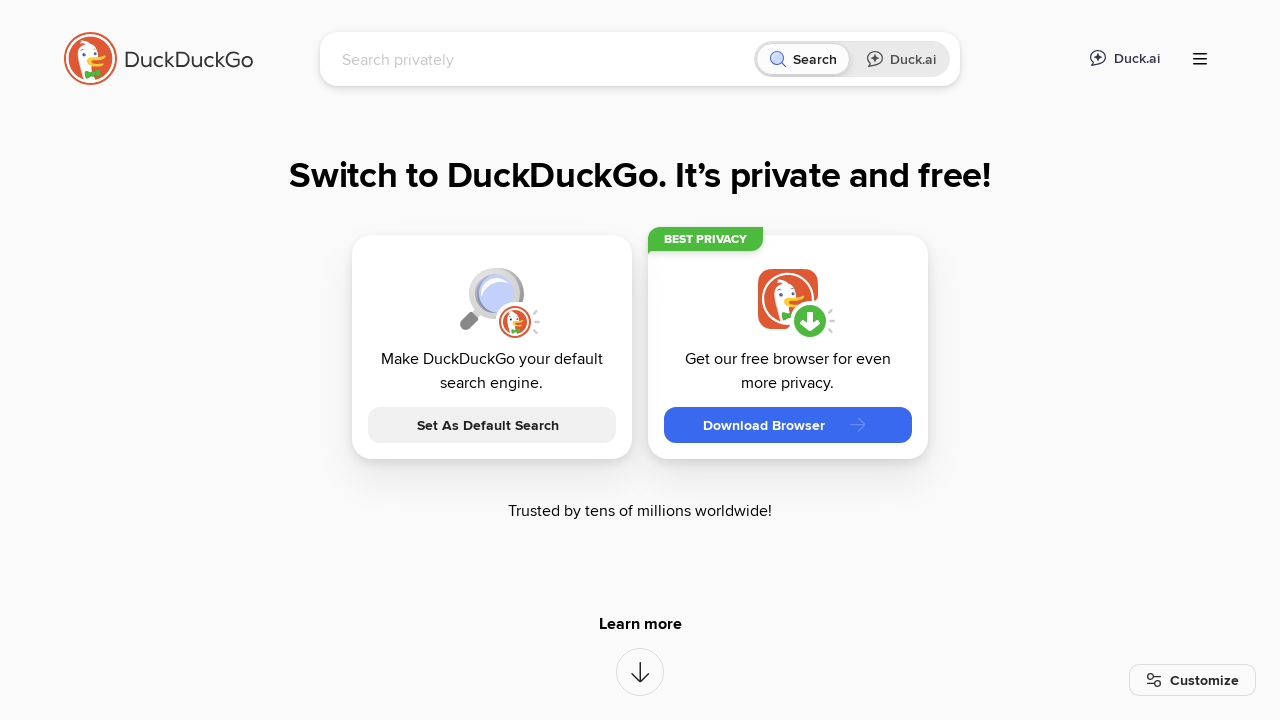

Filled search field with 'Persian Cat' on input[name='q']
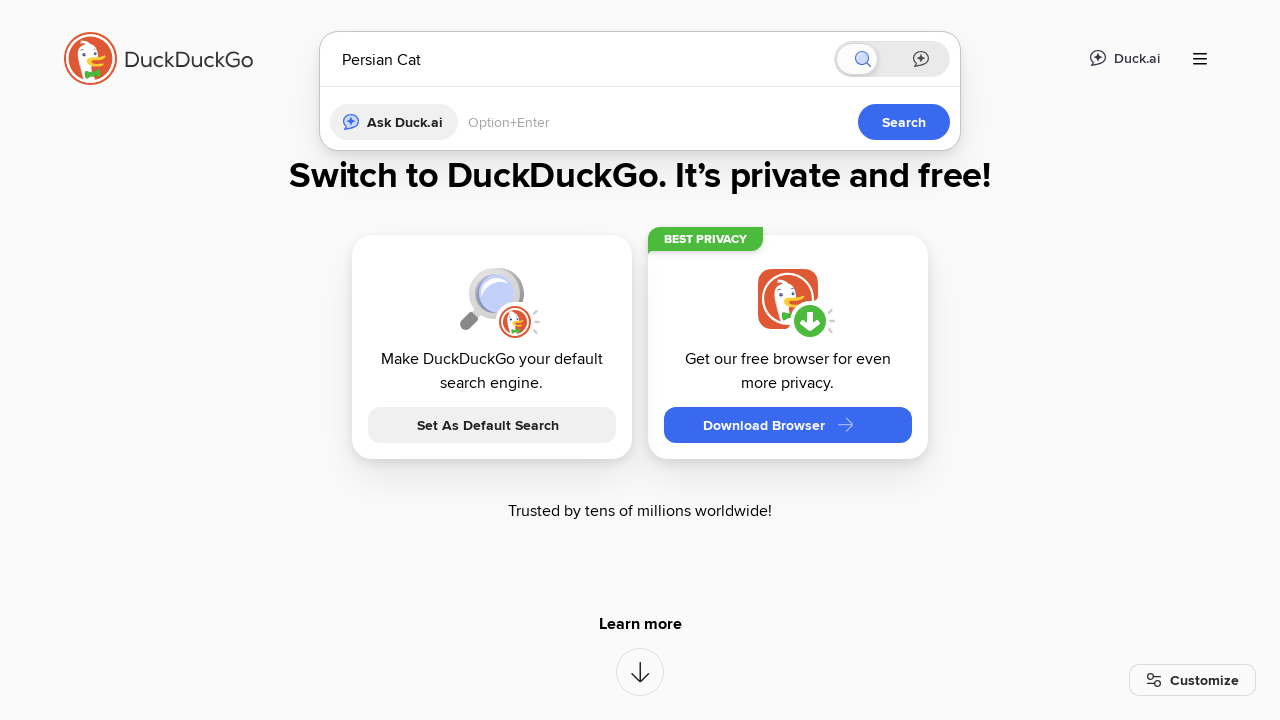

Submitted search form by pressing Enter on input[name='q']
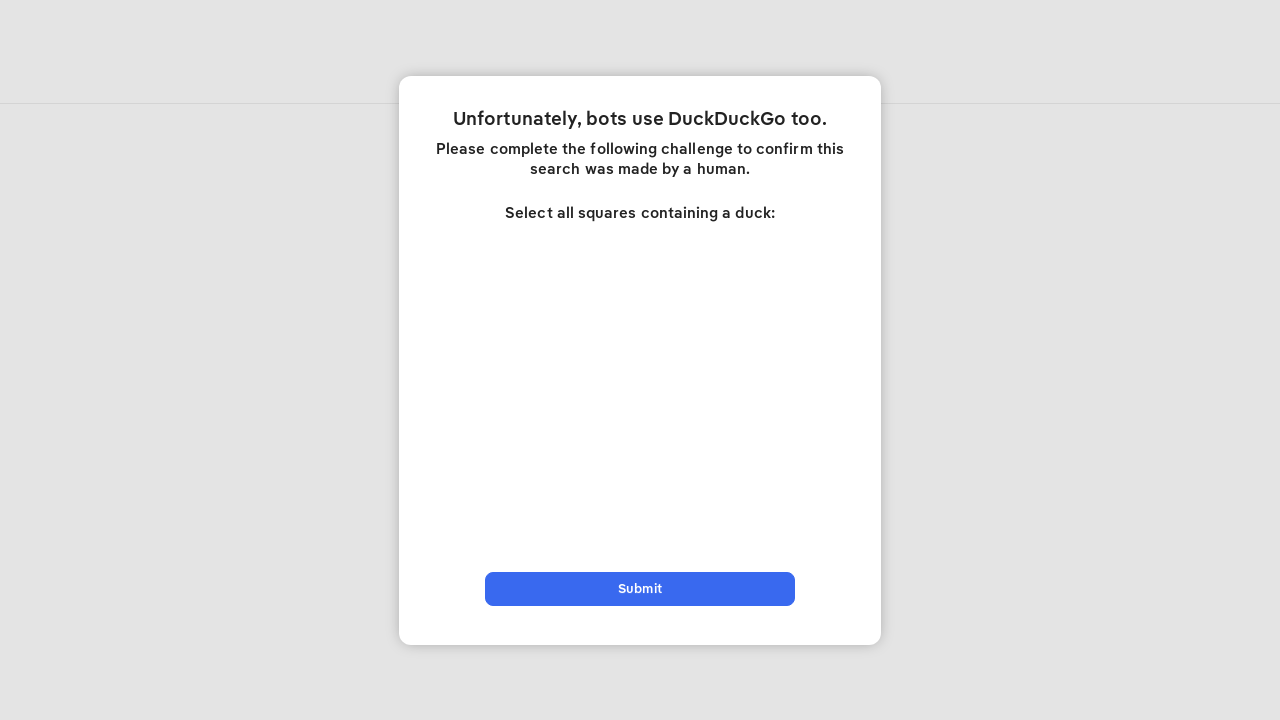

Search results loaded and network idle
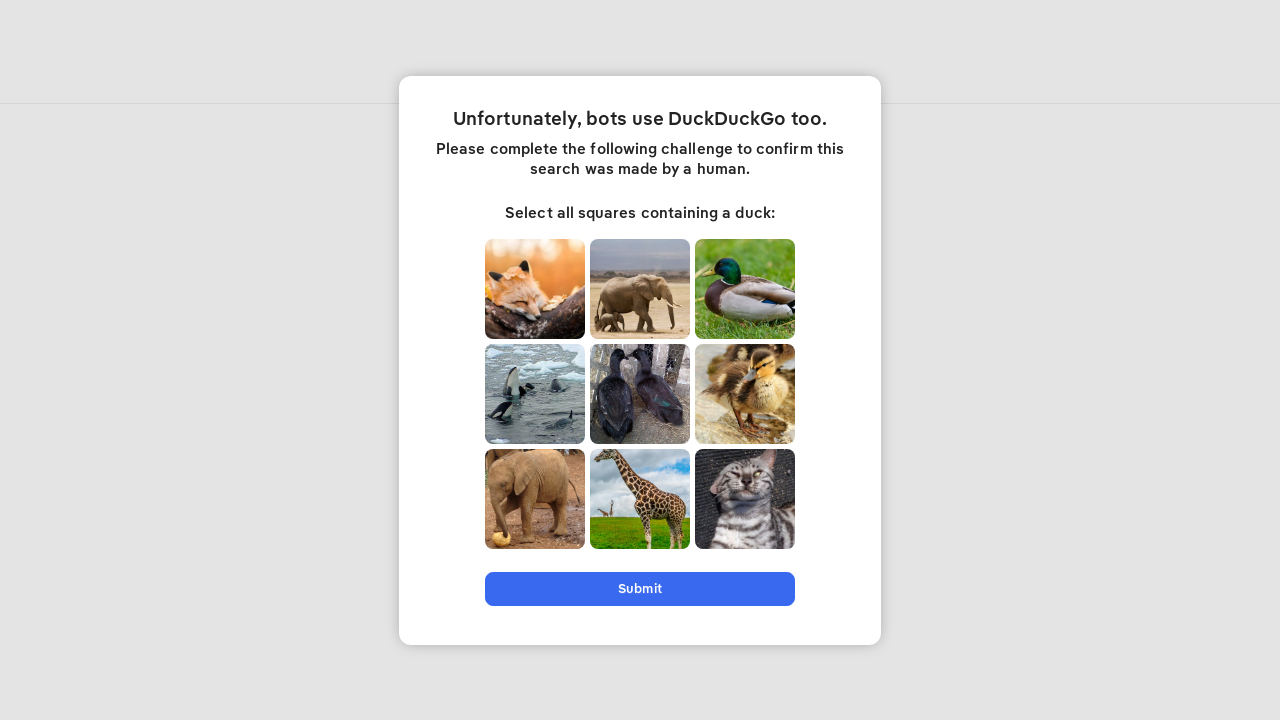

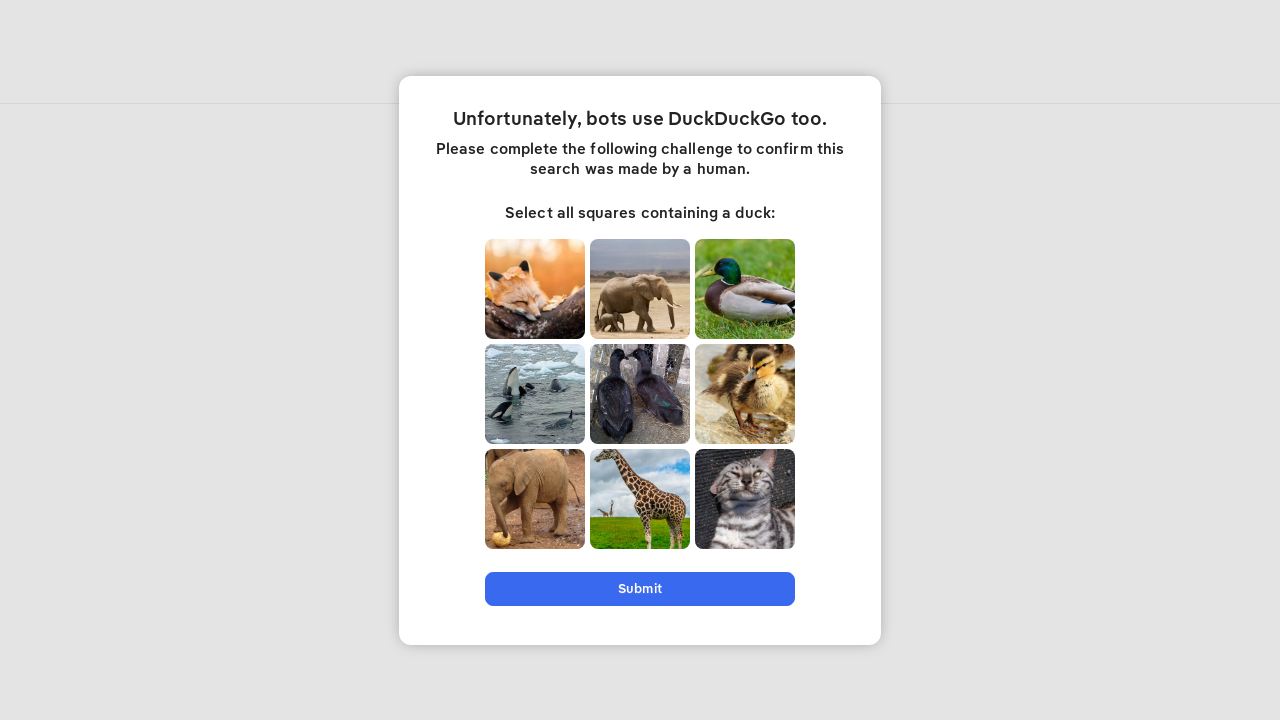